Tests a practice form by filling in name and email fields, clicking a checkbox, clearing and re-entering the name, then submitting the form and verifying the success message is displayed

Starting URL: https://rahulshettyacademy.com/angularpractice/

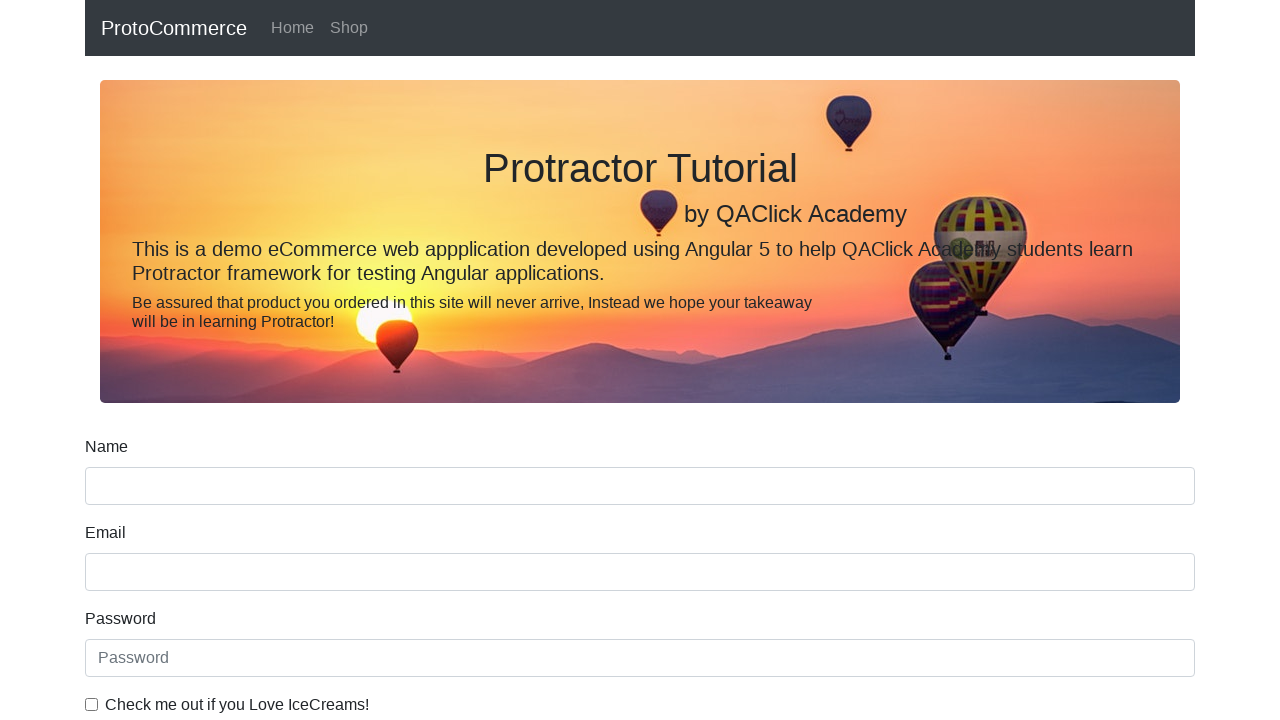

Filled name field with 'Tester' on input[name='name']
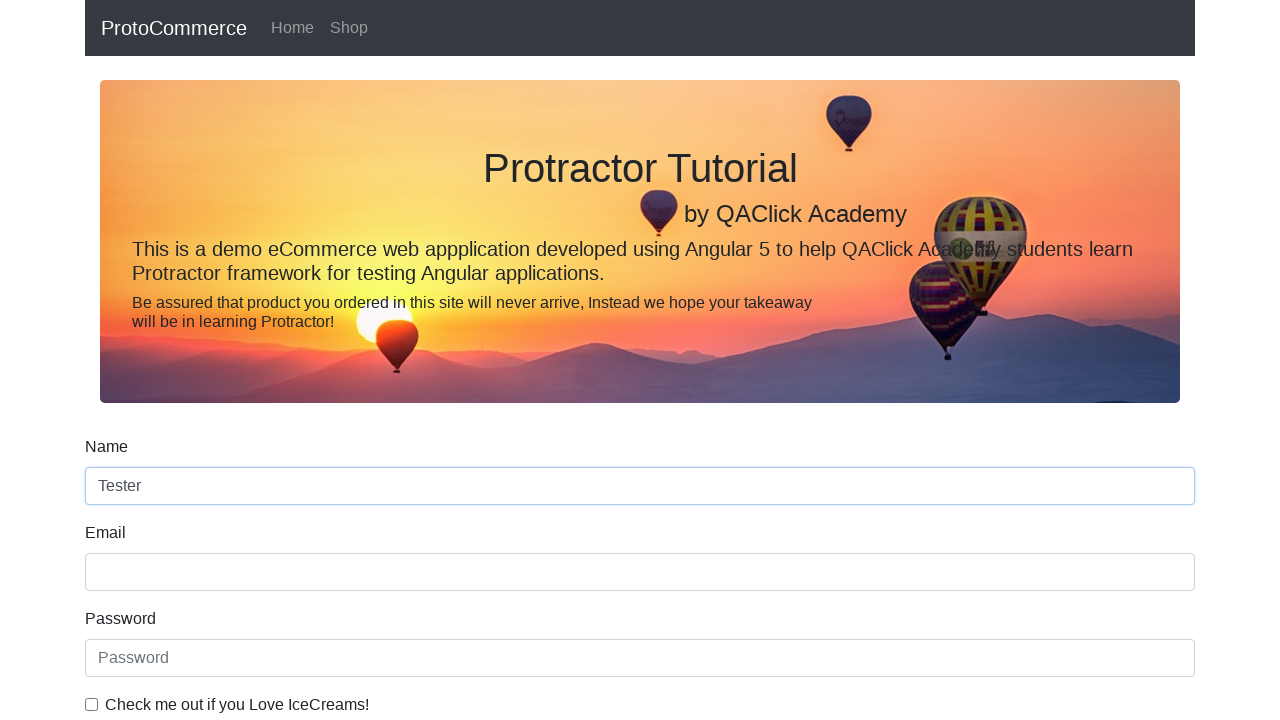

Filled email field with 'ssqa@litepoint.com' on input[name='email']
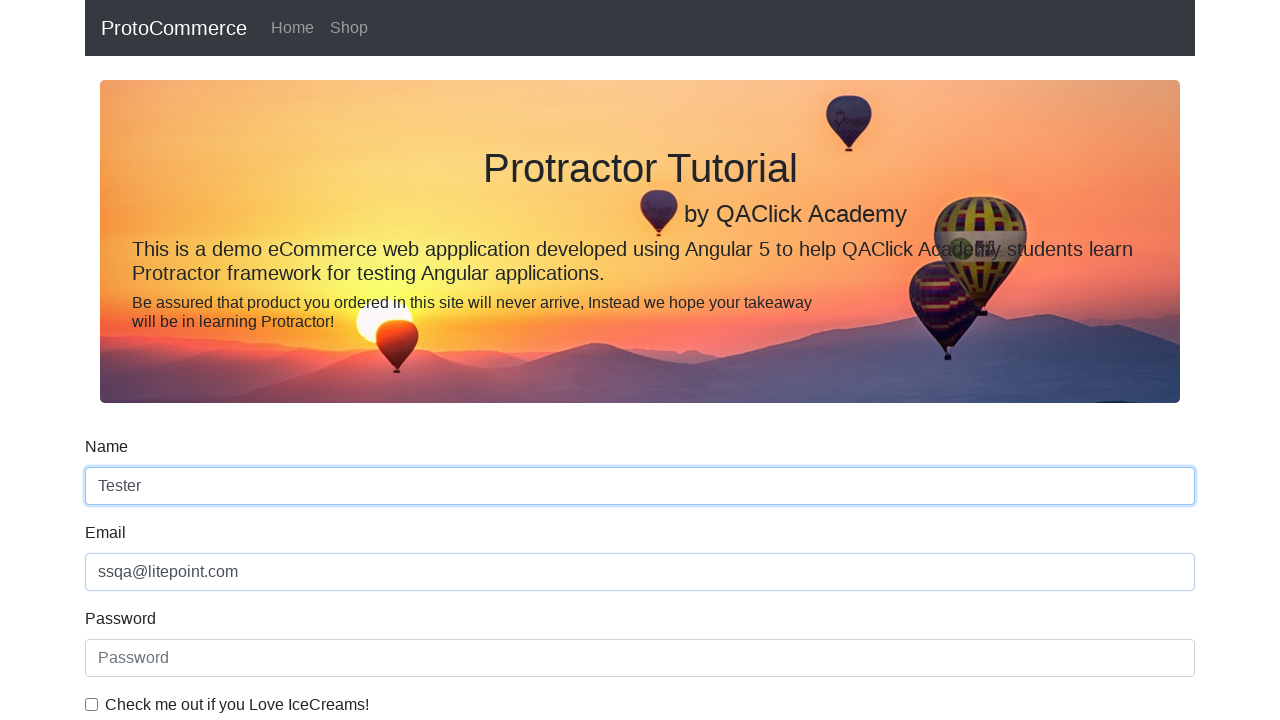

Clicked the checkbox at (92, 704) on #exampleCheck1
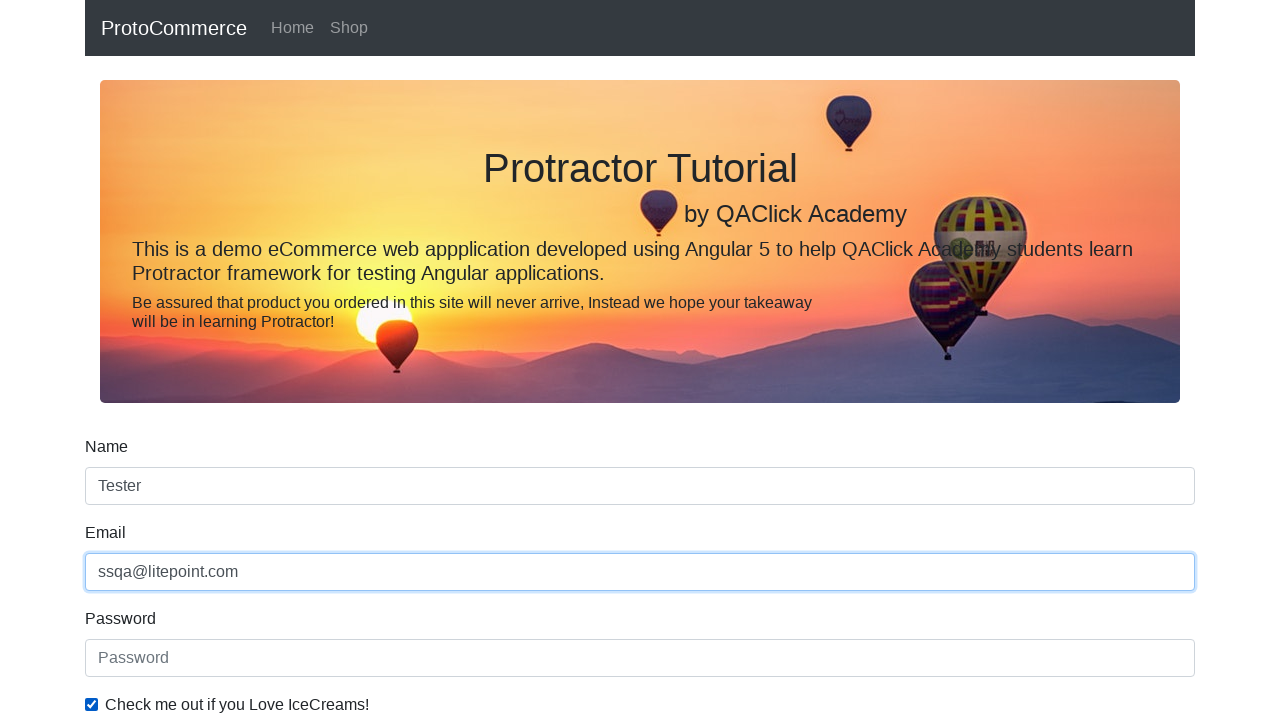

Cleared and re-entered name field with 'ssqa_test' on input[name='name']
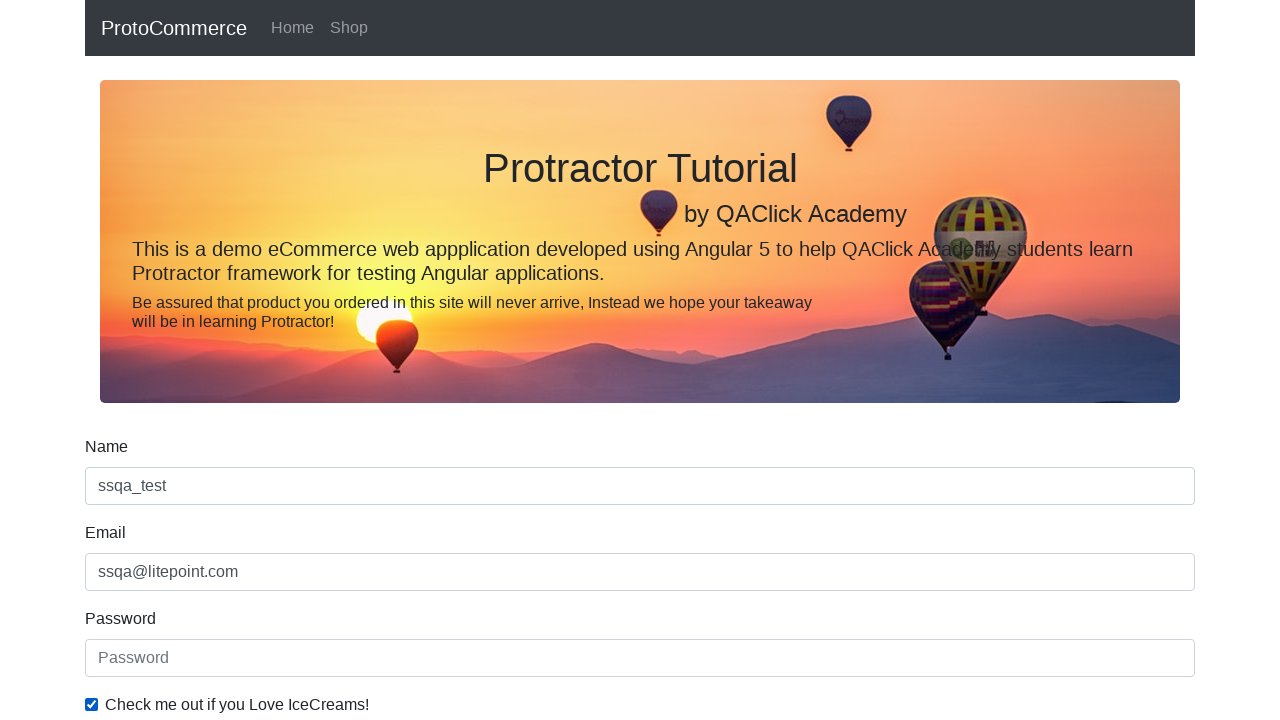

Clicked the submit button at (123, 491) on input.btn.btn-success
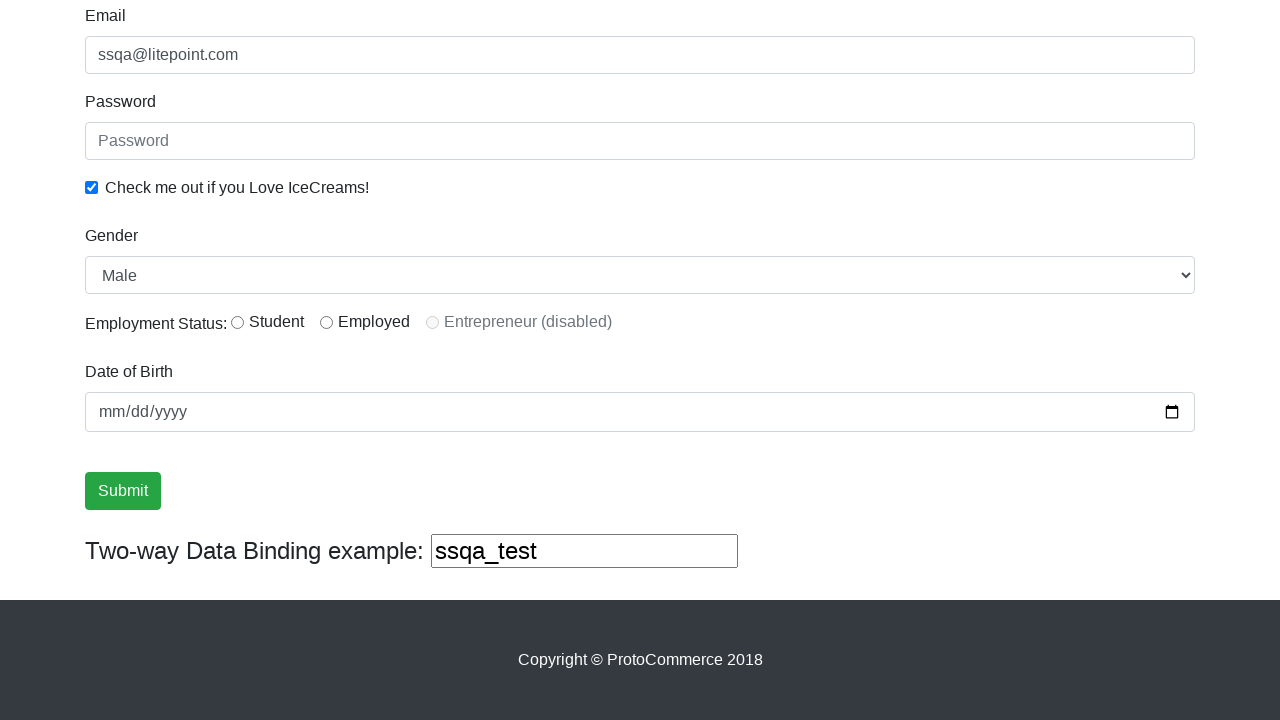

Success alert message loaded
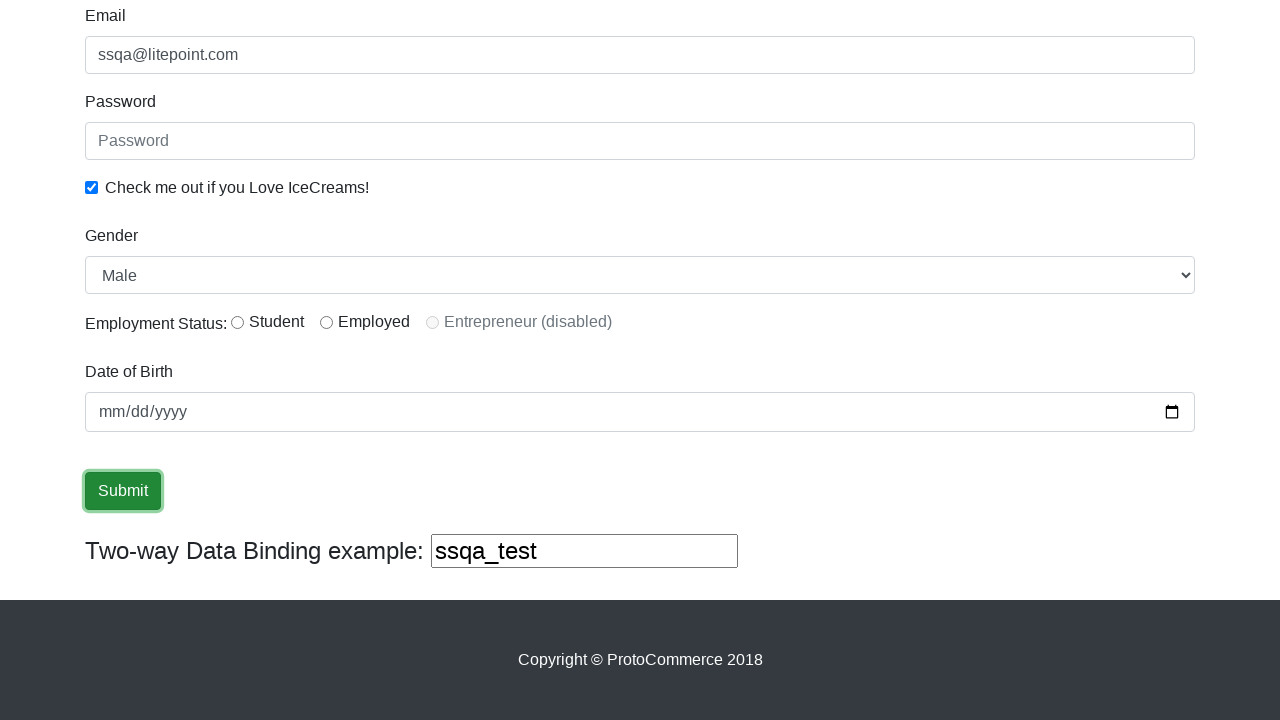

Retrieved success alert message text
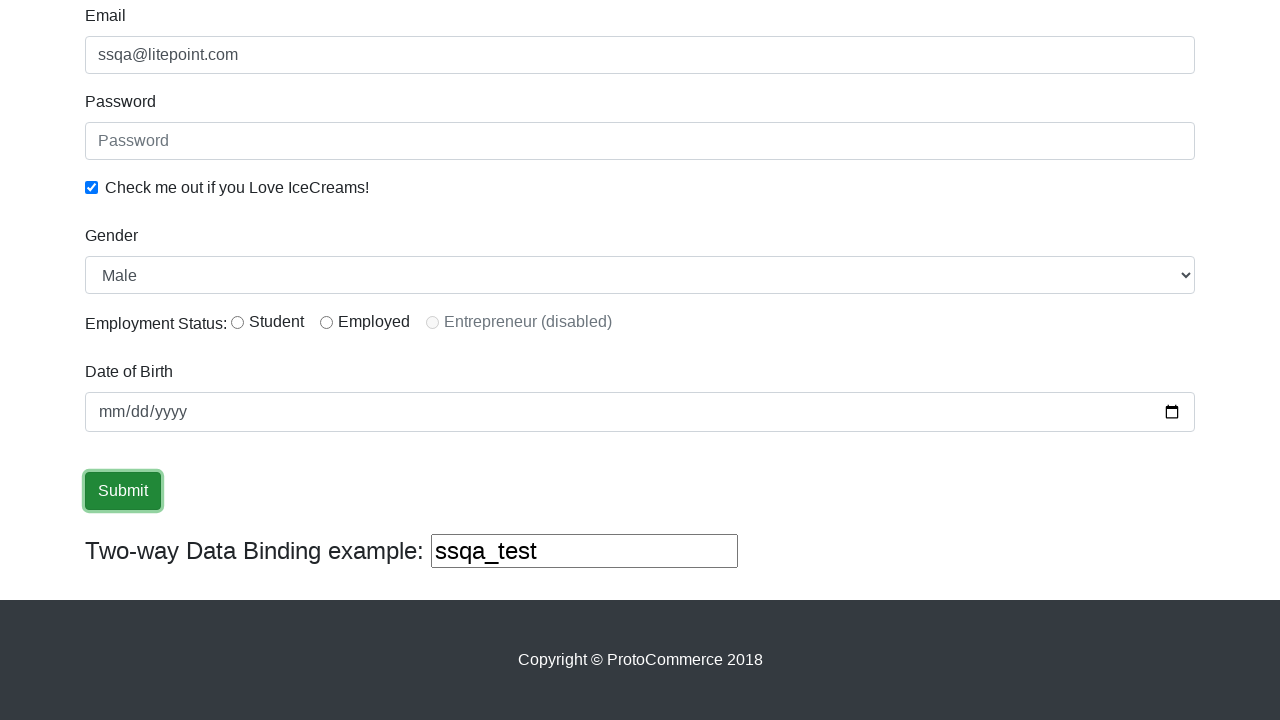

Verified success message contains 'success'
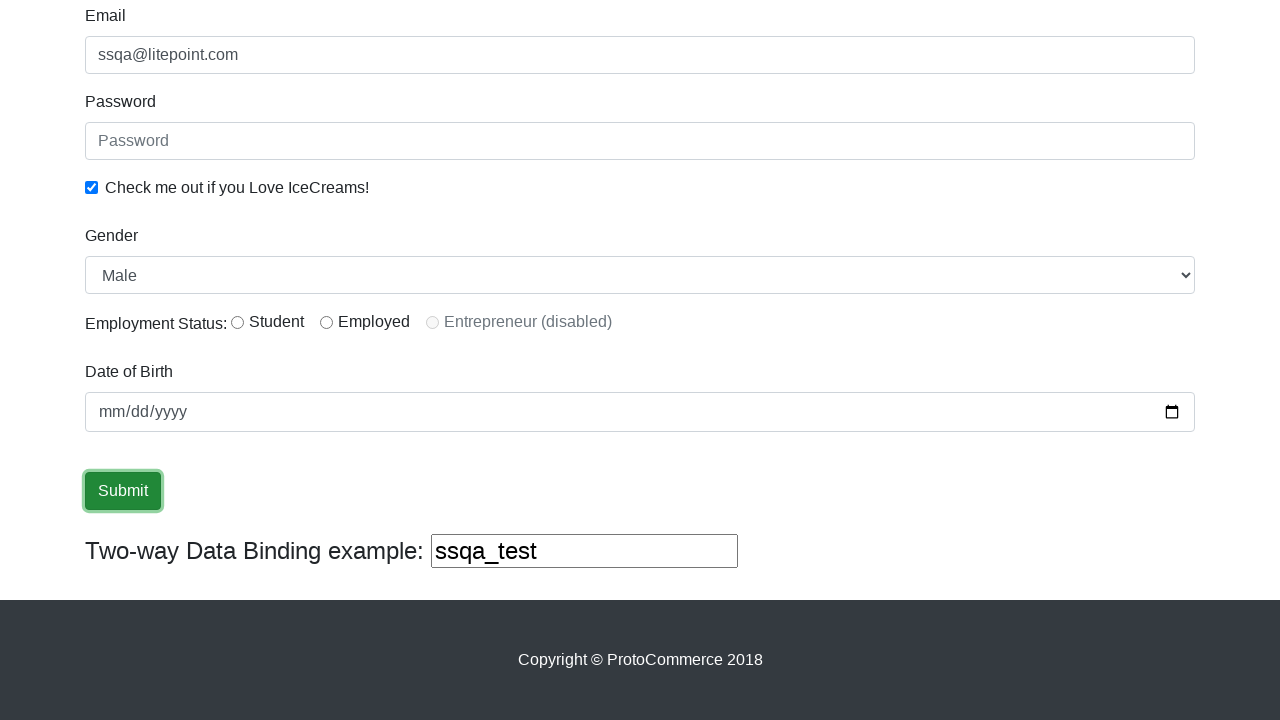

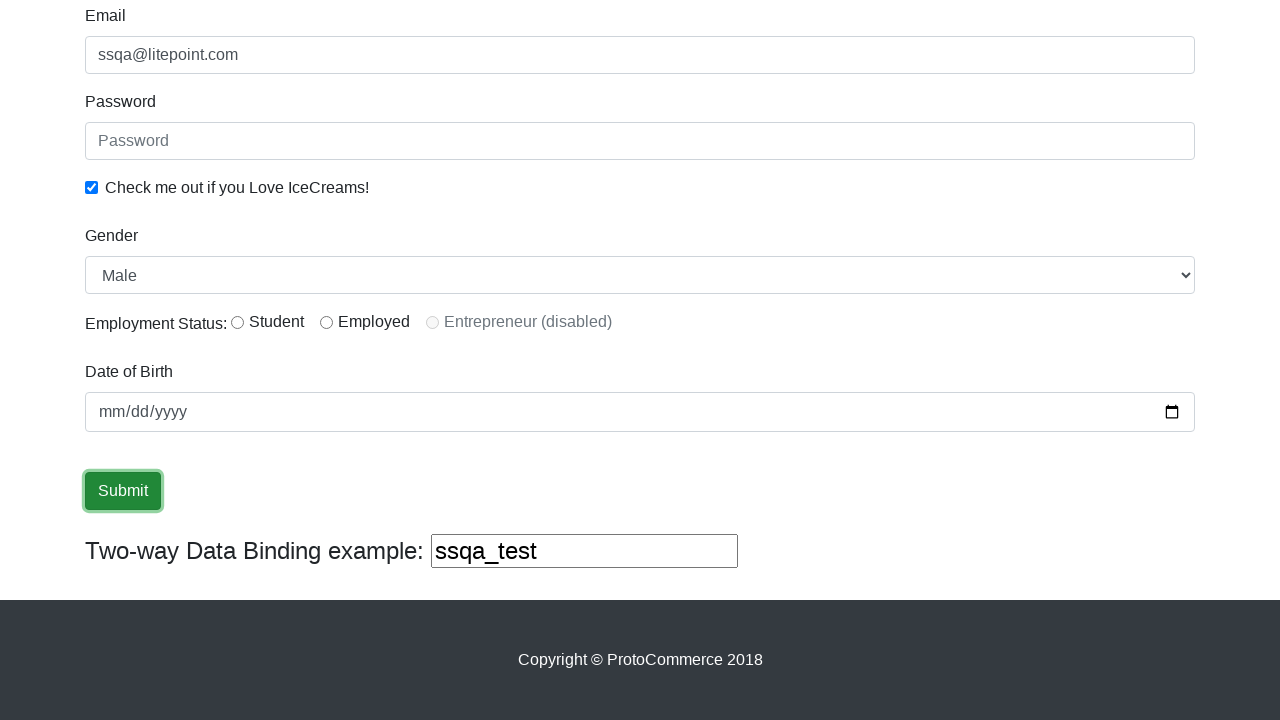